Tests browser navigation methods including navigate to URL, back, forward, and refresh operations on an e-commerce site

Starting URL: https://crio-qkart-frontend-qa.vercel.app/

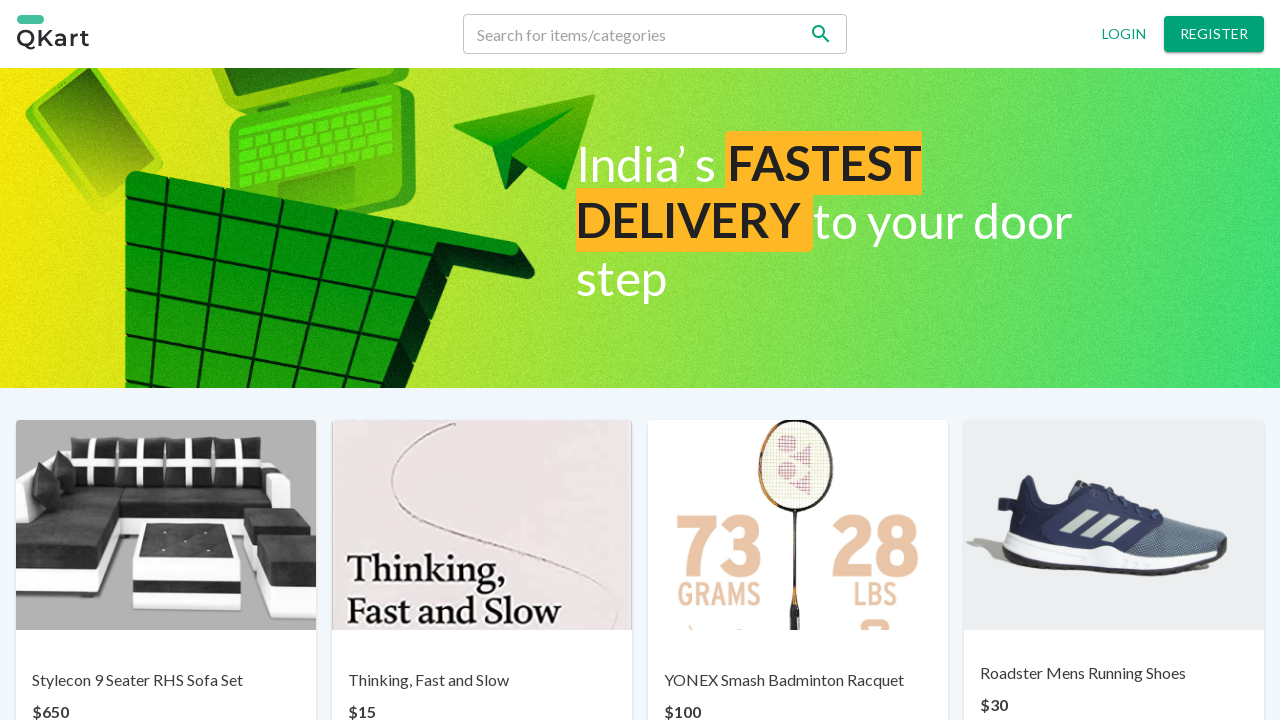

Navigated to login page at https://crio-qkart-frontend-qa.vercel.app/login
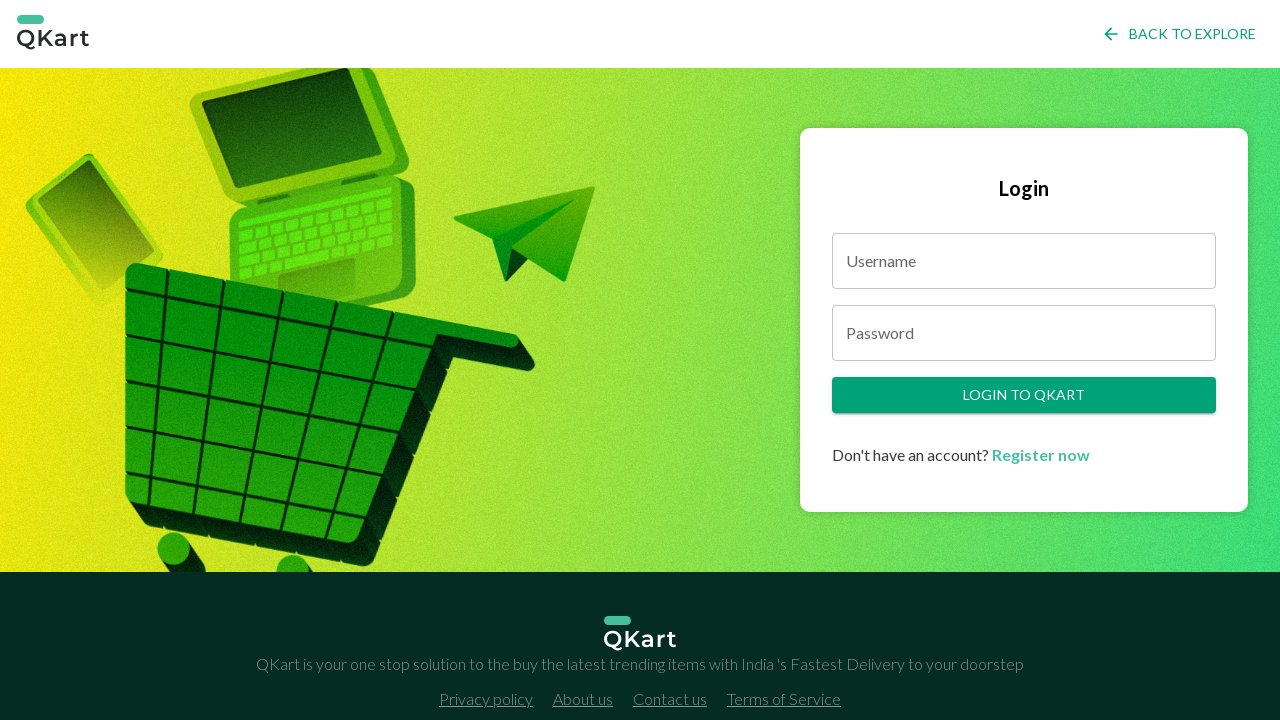

Navigated back to previous page (main page)
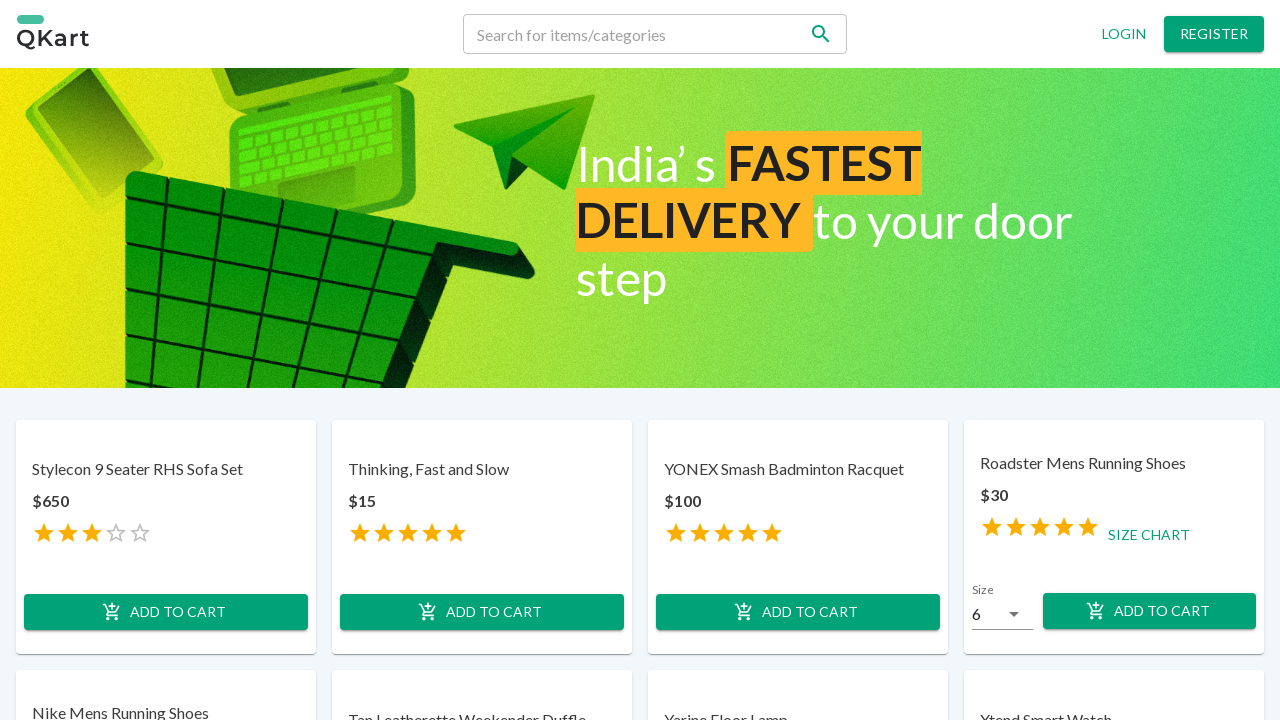

Navigated forward to login page
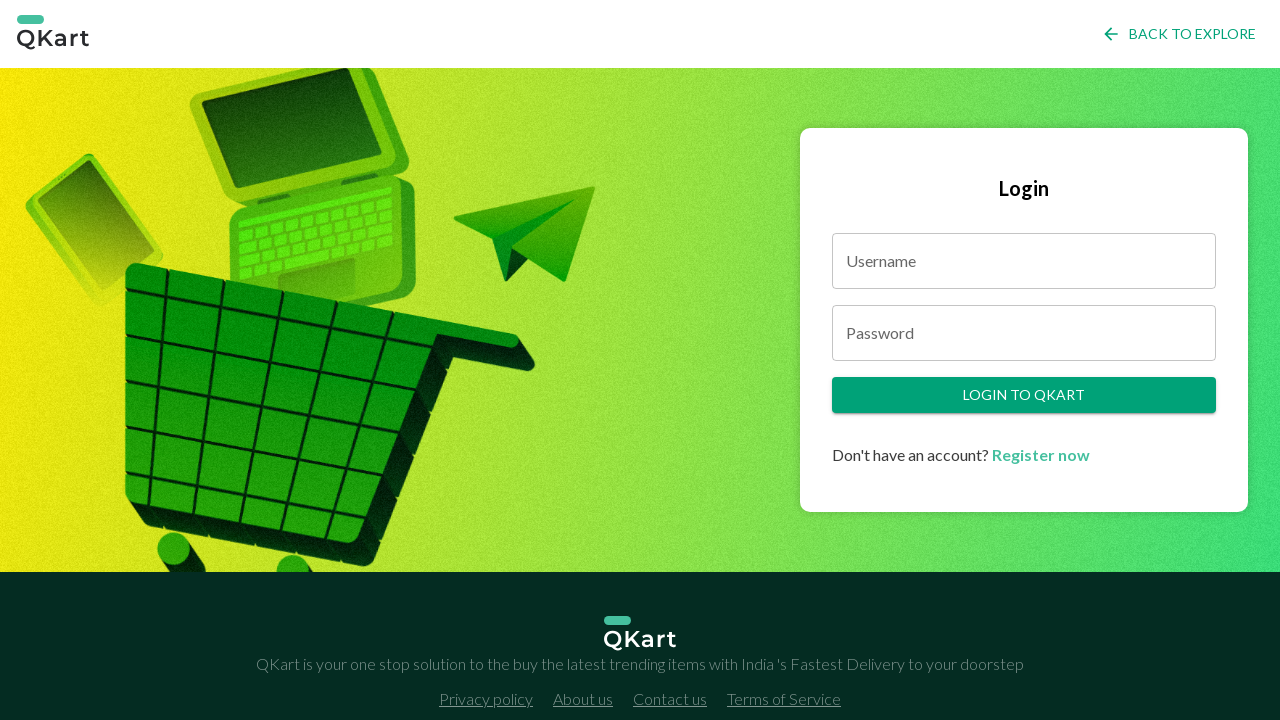

Refreshed the current page
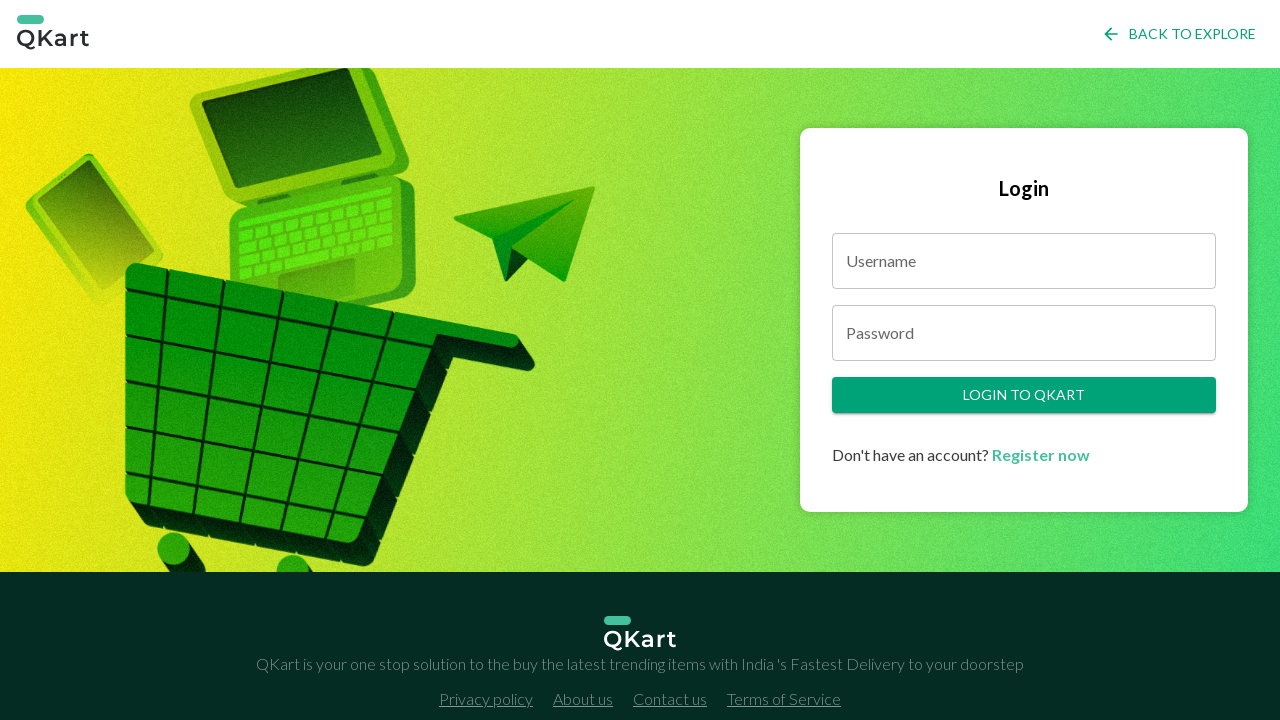

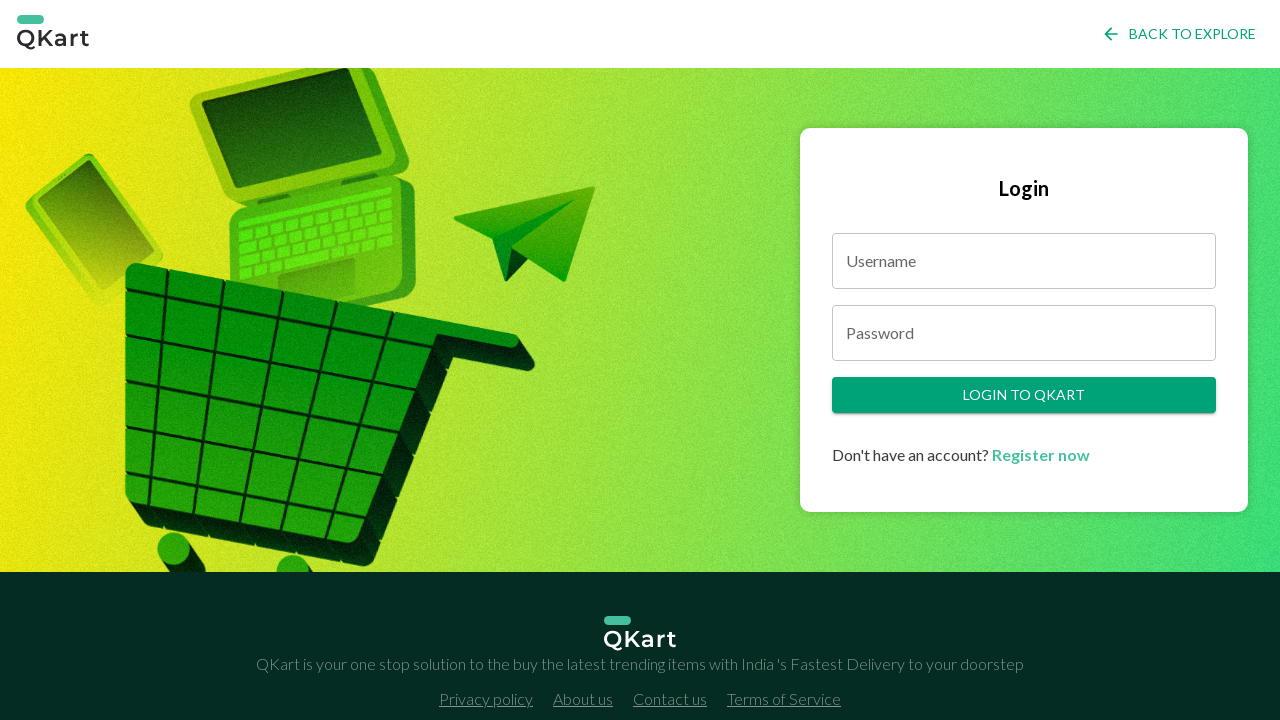